Tests filtering to display only active items by clicking the Active filter link

Starting URL: https://demo.playwright.dev/todomvc

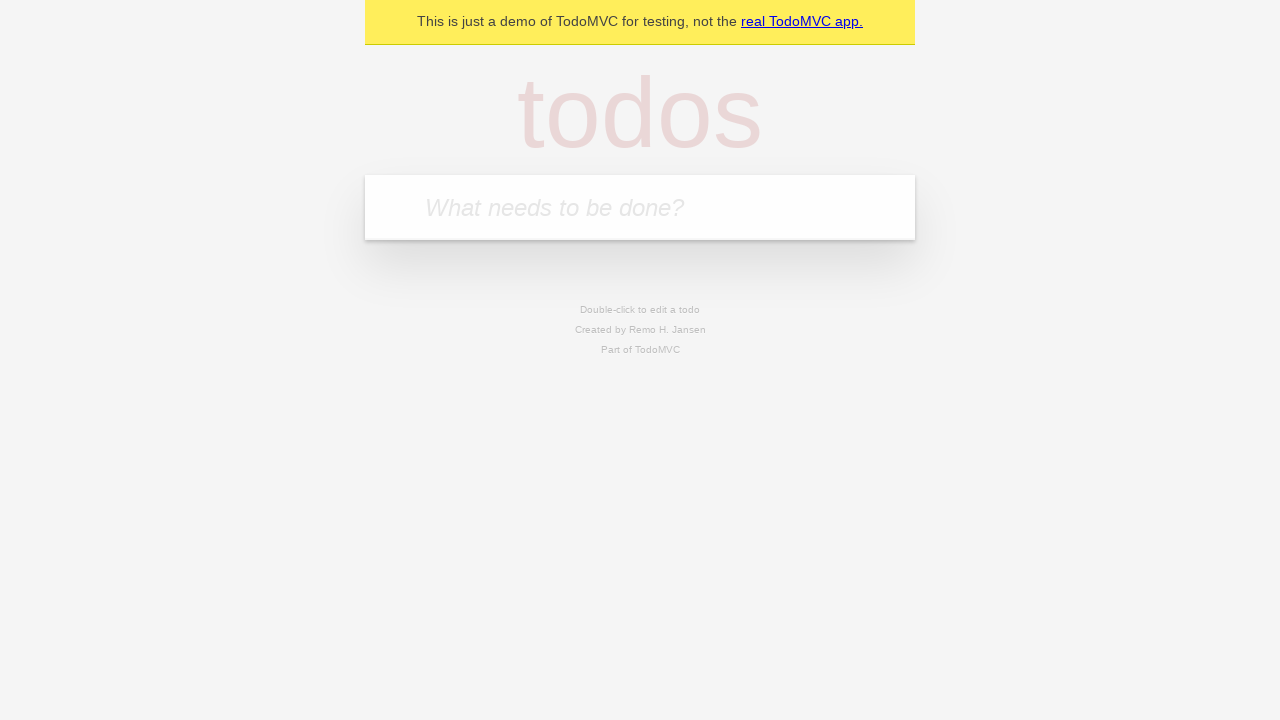

Filled first todo item 'buy some cheese' on internal:attr=[placeholder="What needs to be done?"i]
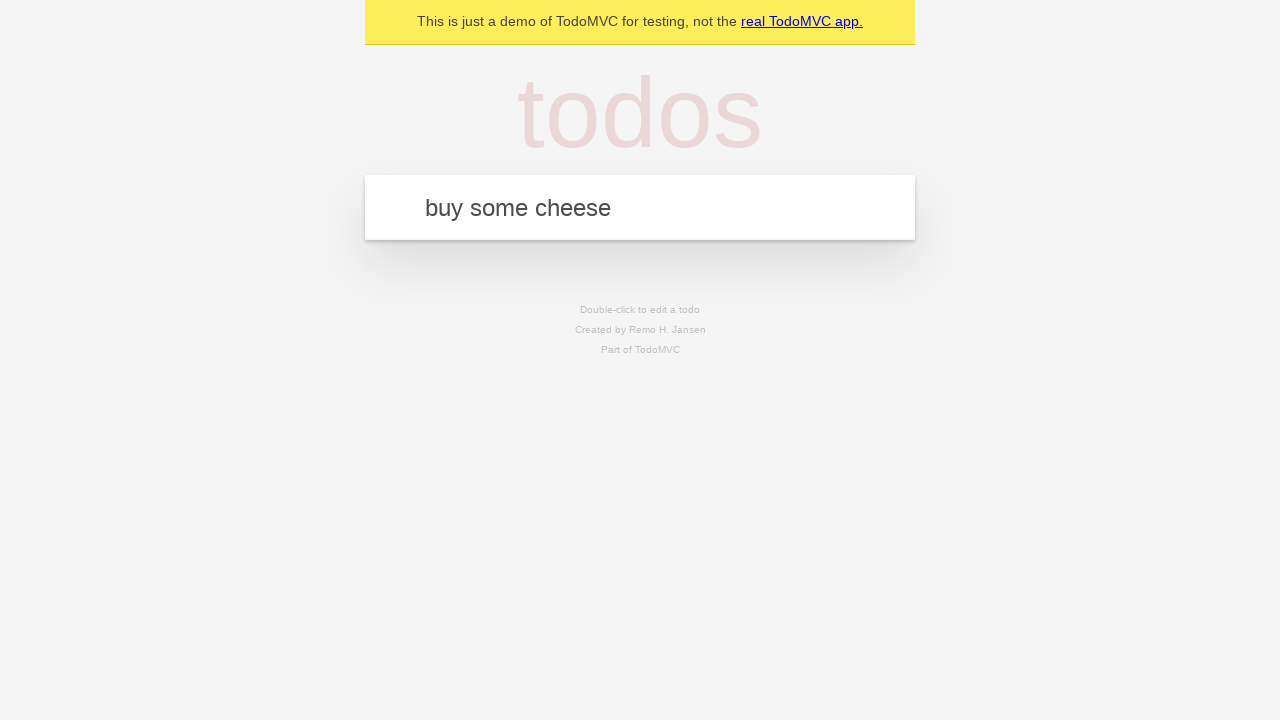

Pressed Enter to add first todo on internal:attr=[placeholder="What needs to be done?"i]
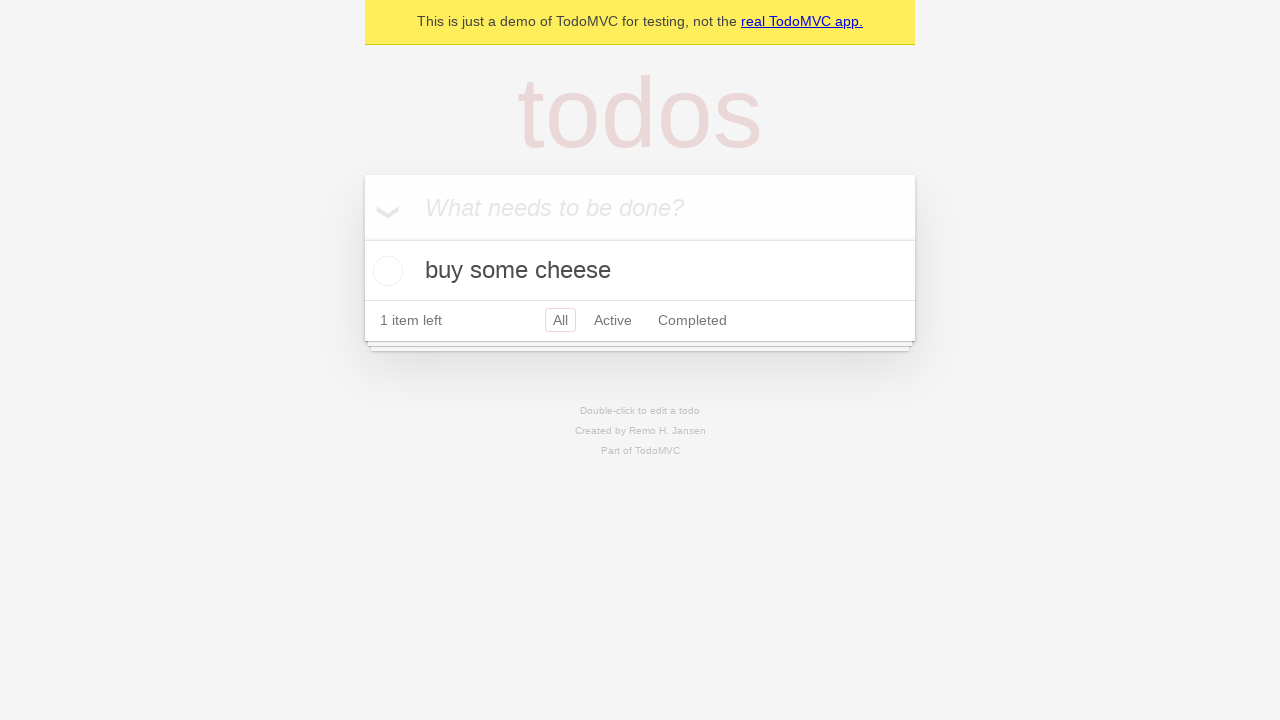

Filled second todo item 'feed the cat' on internal:attr=[placeholder="What needs to be done?"i]
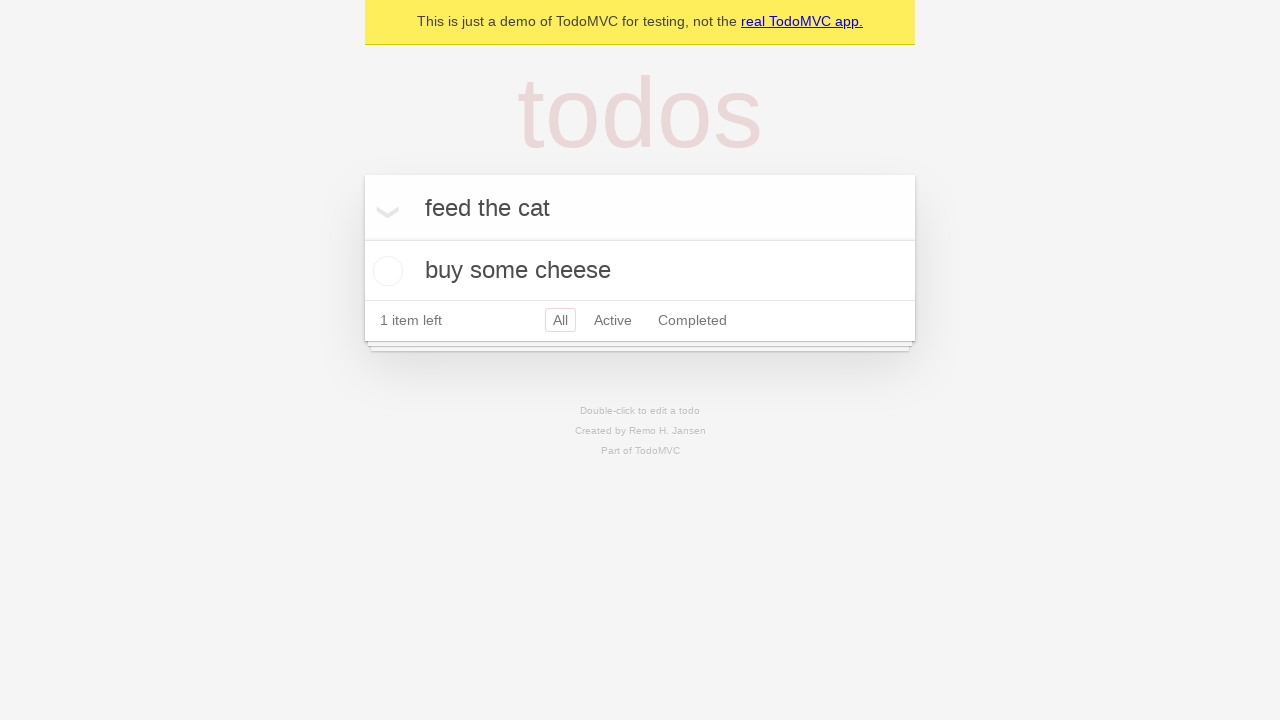

Pressed Enter to add second todo on internal:attr=[placeholder="What needs to be done?"i]
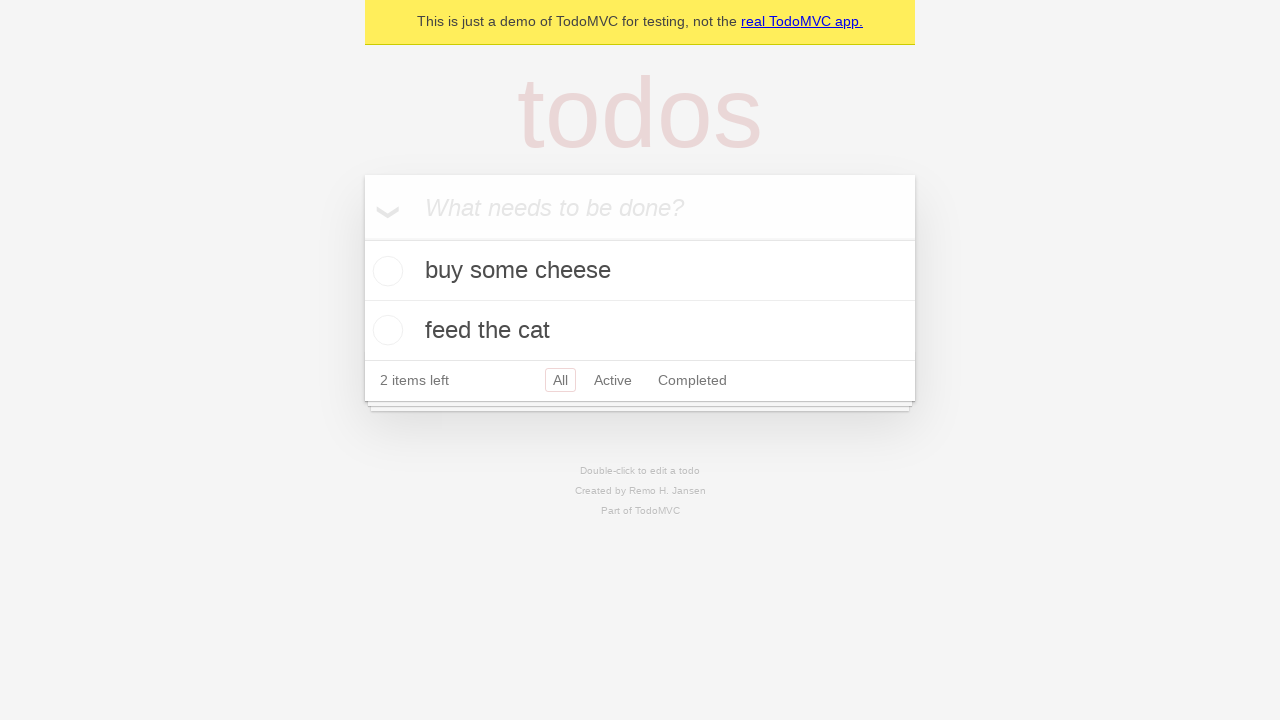

Filled third todo item 'book a doctors appointment' on internal:attr=[placeholder="What needs to be done?"i]
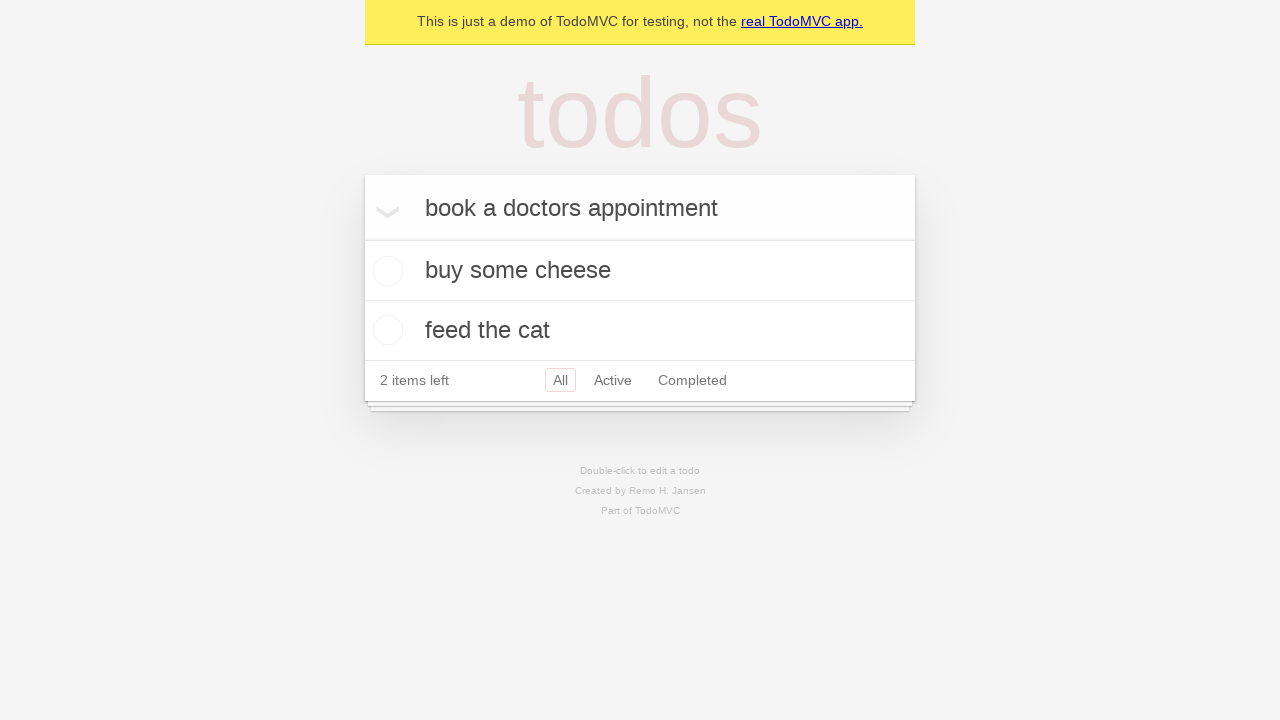

Pressed Enter to add third todo on internal:attr=[placeholder="What needs to be done?"i]
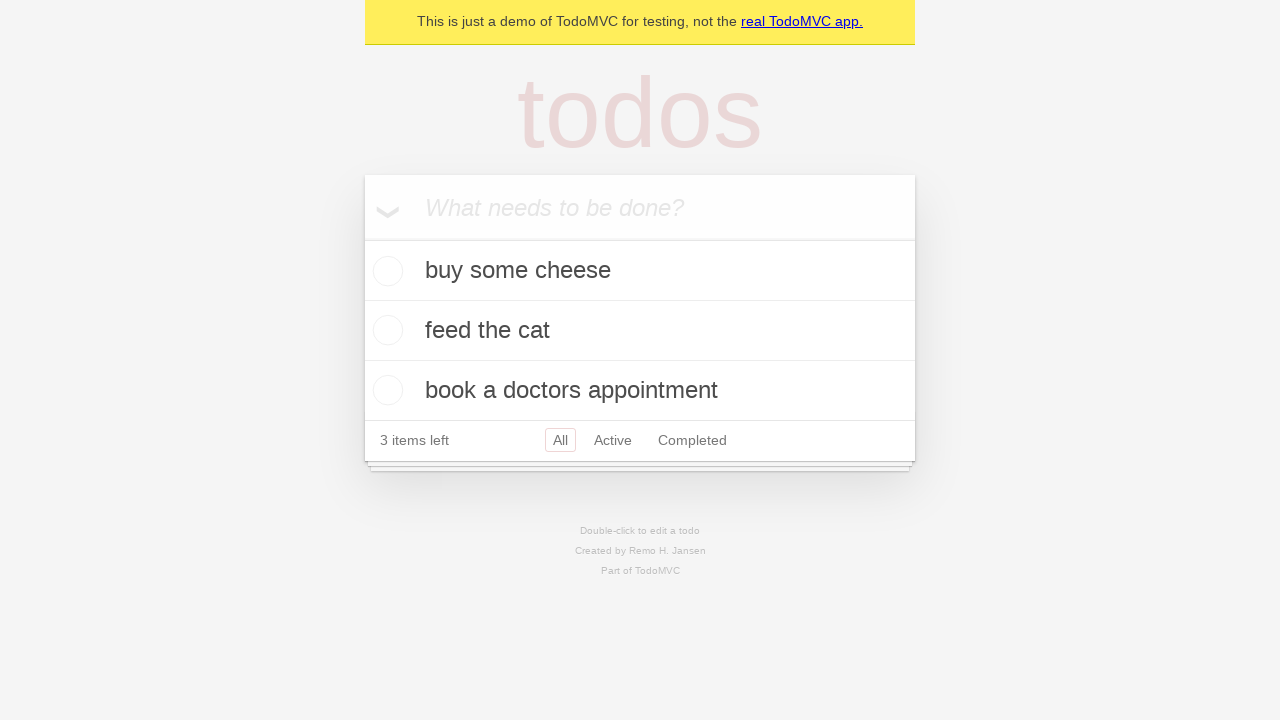

Marked second todo item as completed at (385, 330) on internal:testid=[data-testid="todo-item"s] >> nth=1 >> internal:role=checkbox
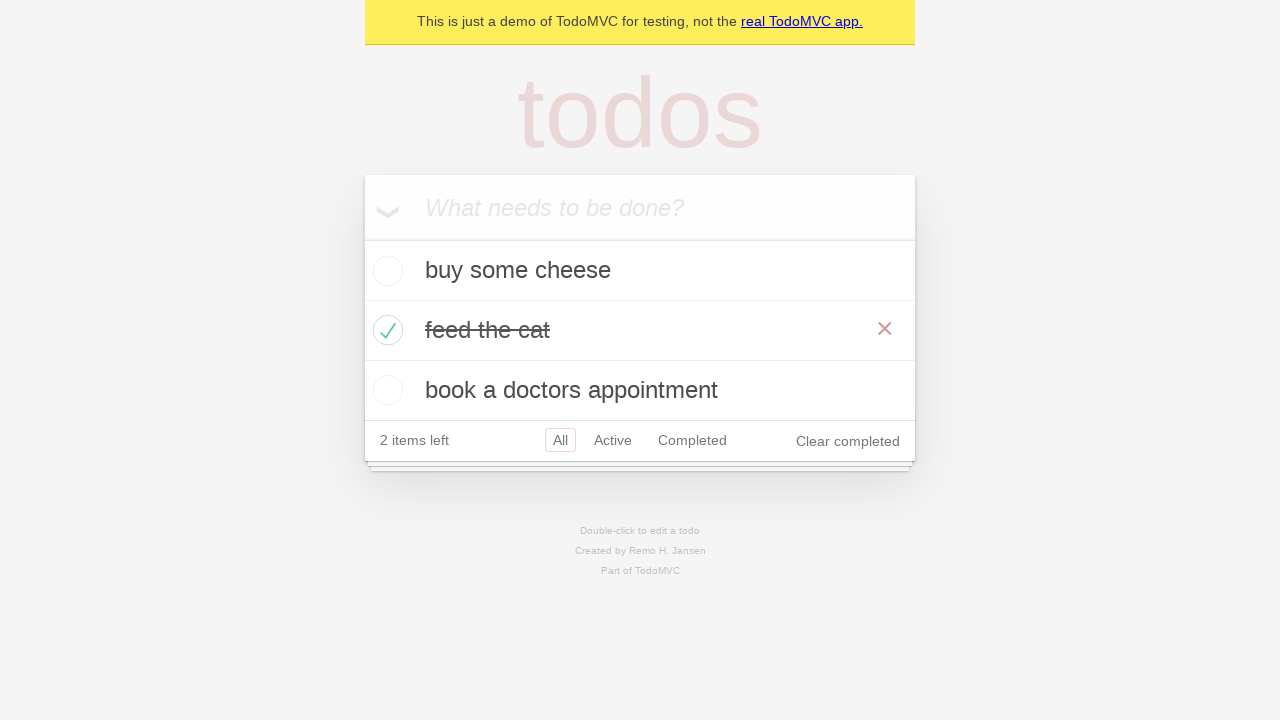

Clicked Active filter link to display only active items at (613, 440) on internal:role=link[name="Active"i]
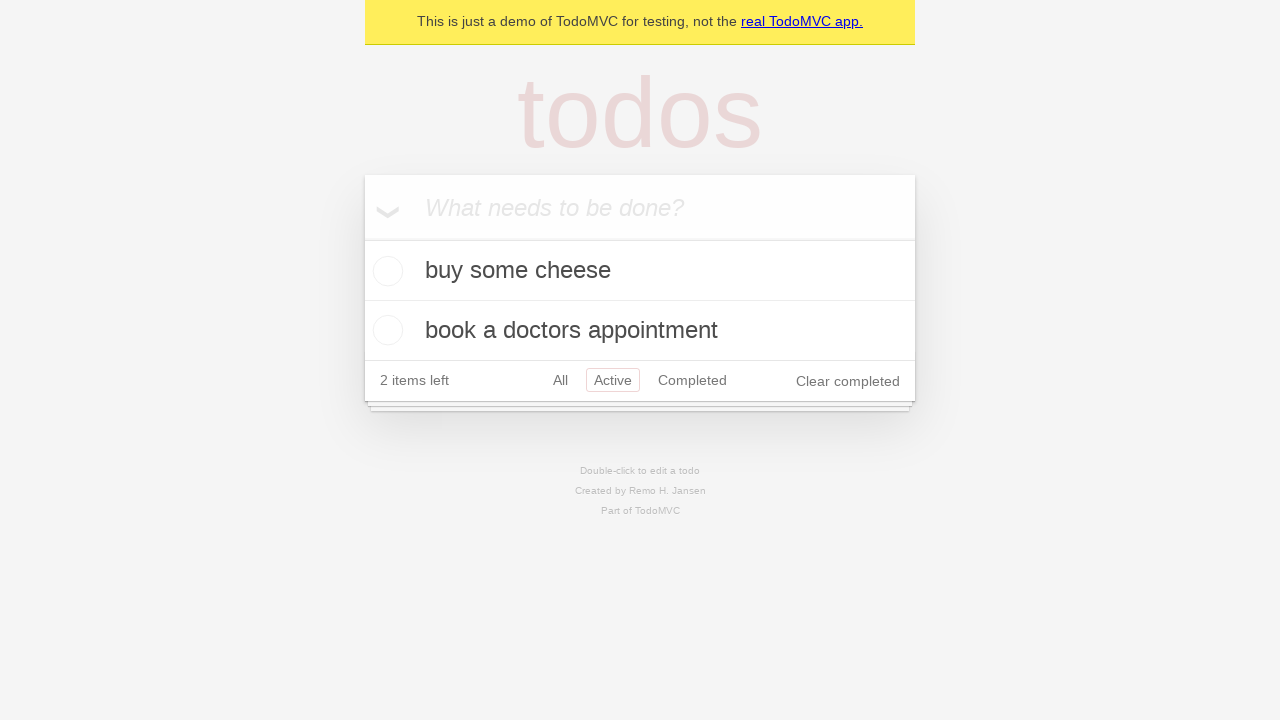

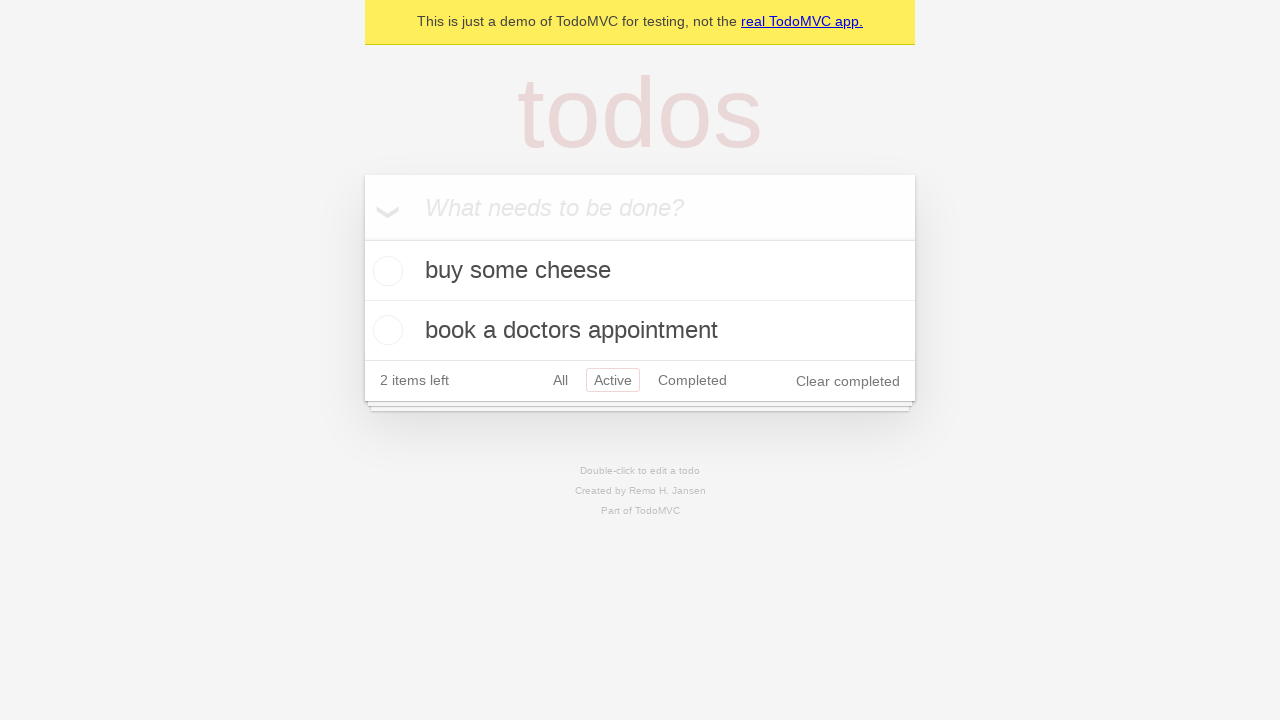